Tests interacting with an input field nested within shadow DOM elements by using JavaScript to traverse the shadow roots

Starting URL: https://selectorshub.com/iframe-in-shadow-dom/

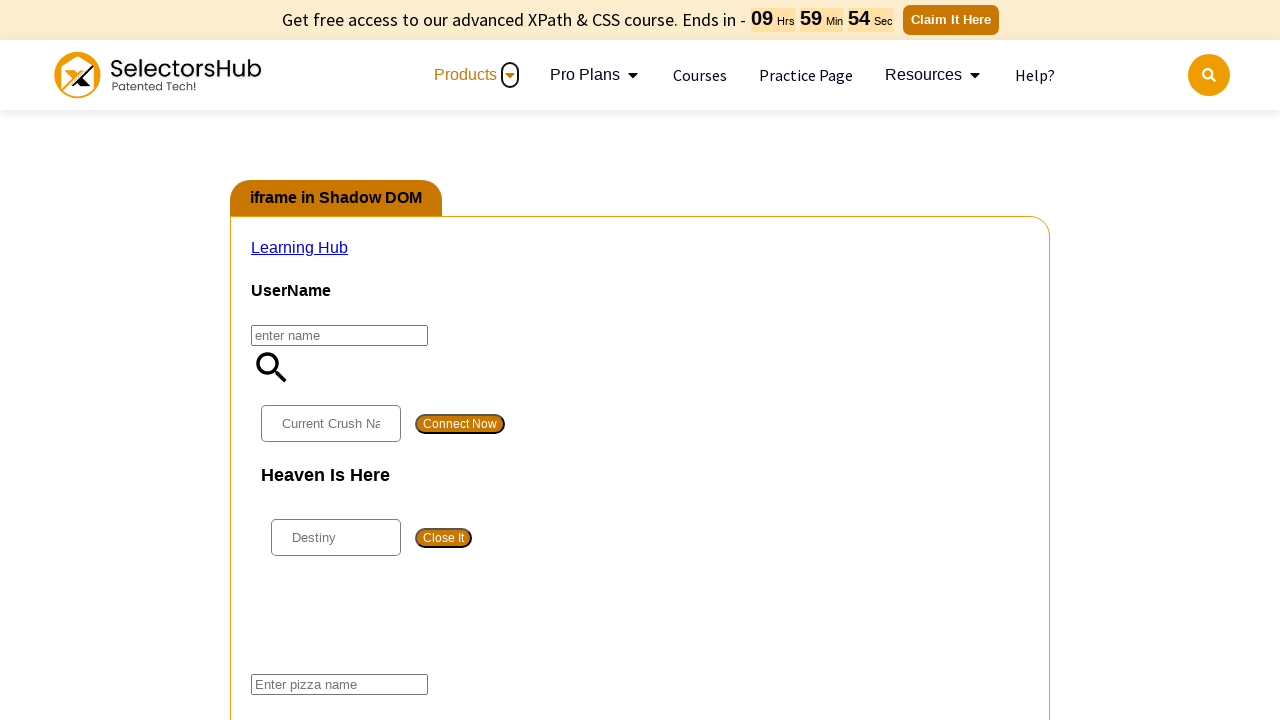

Waited 10 seconds for shadow DOM elements to be available
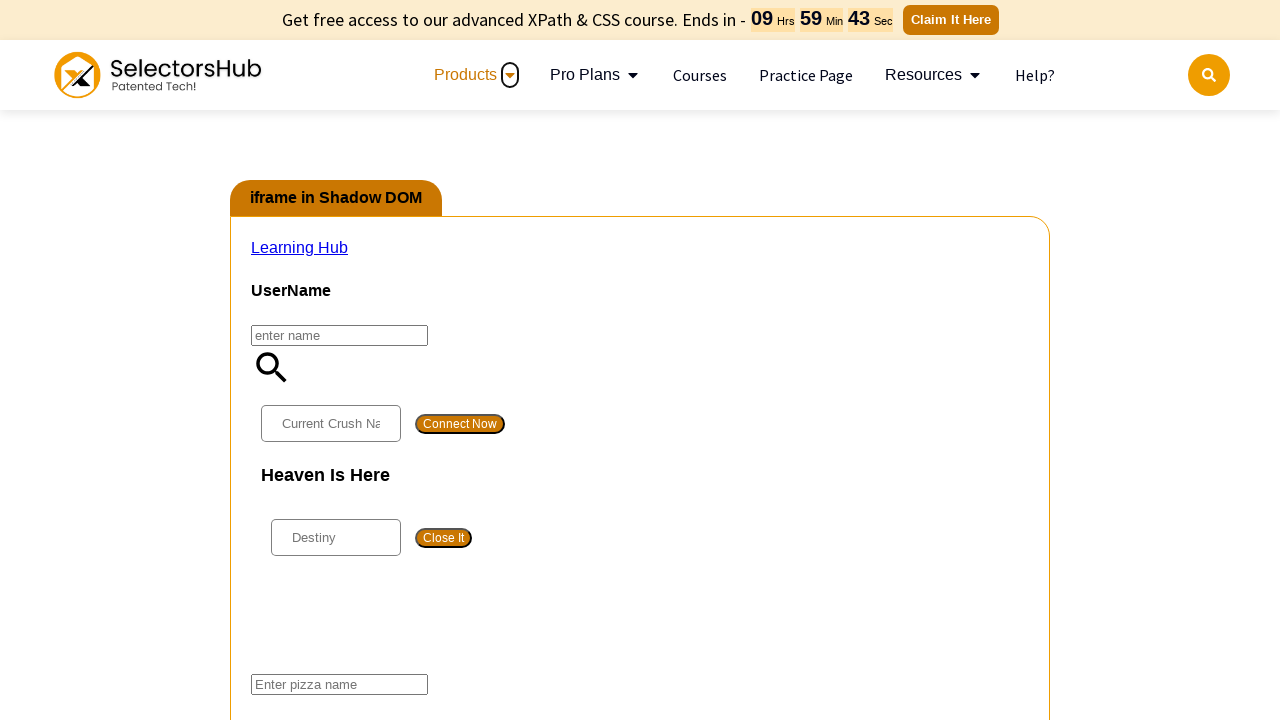

Located nested shadow DOM input field by traversing shadow roots
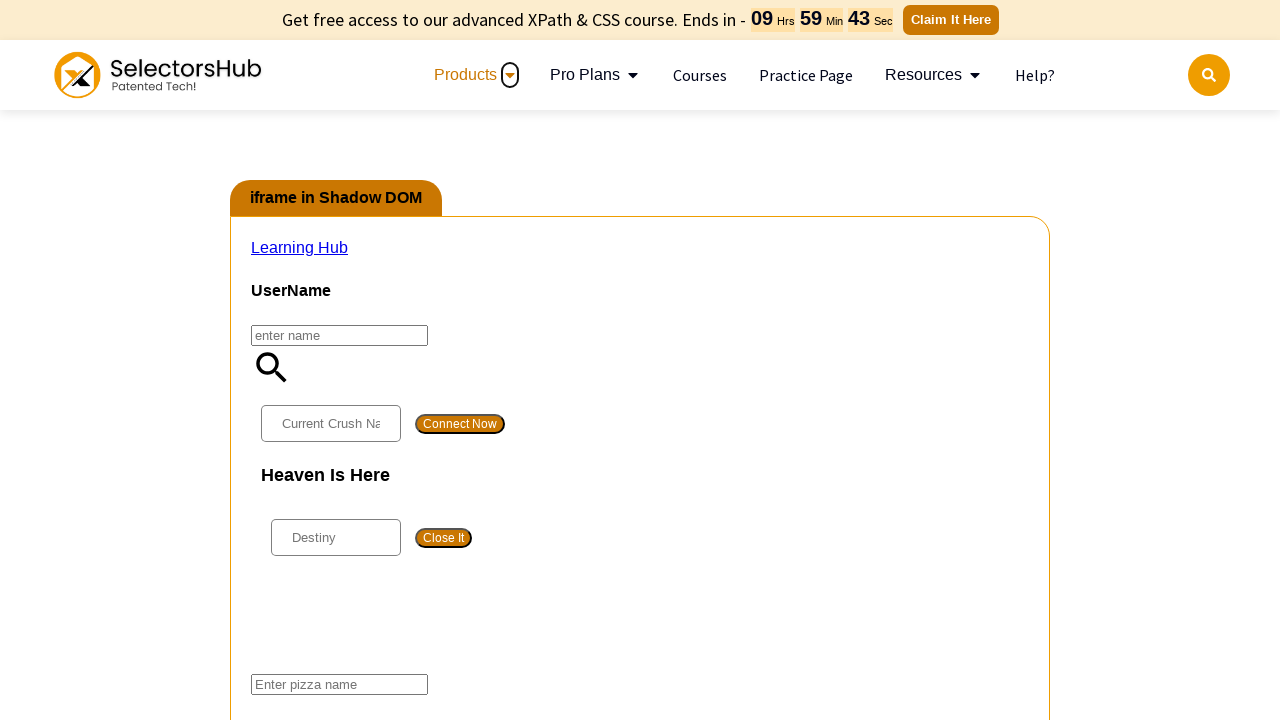

Set shadow DOM input field value to 'darshan Test'
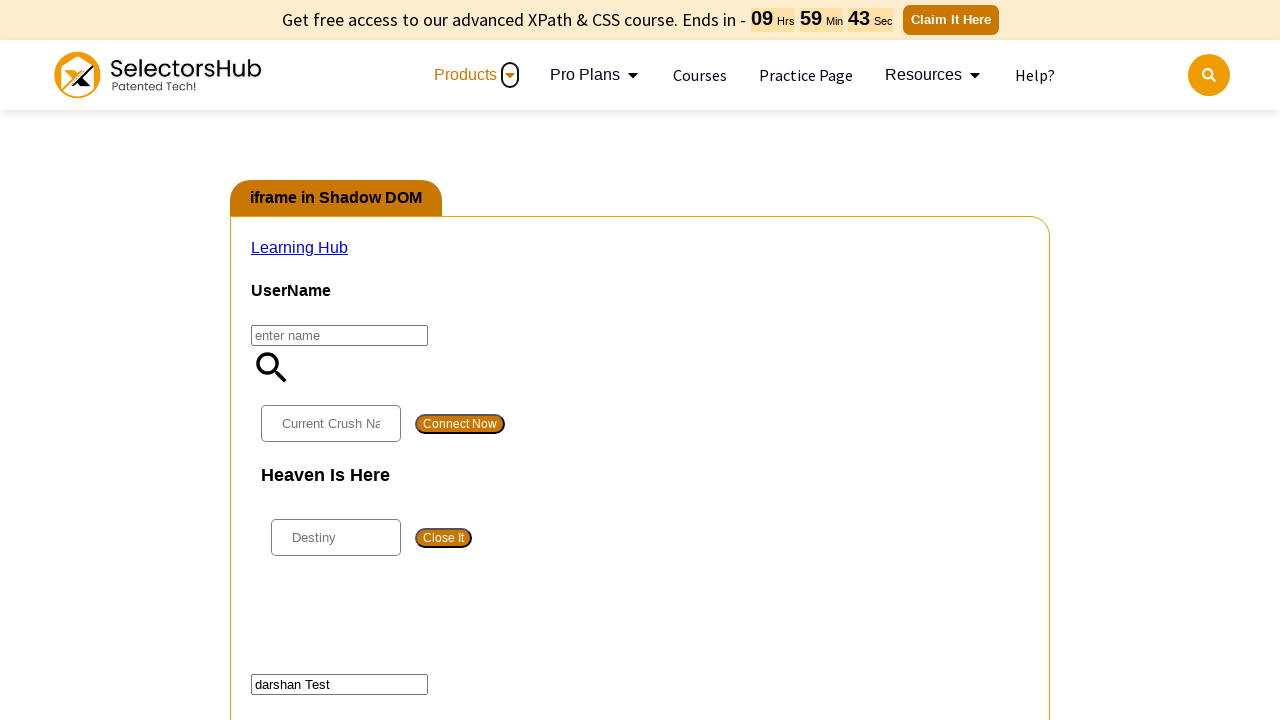

Dispatched input event on shadow DOM field to trigger change detection
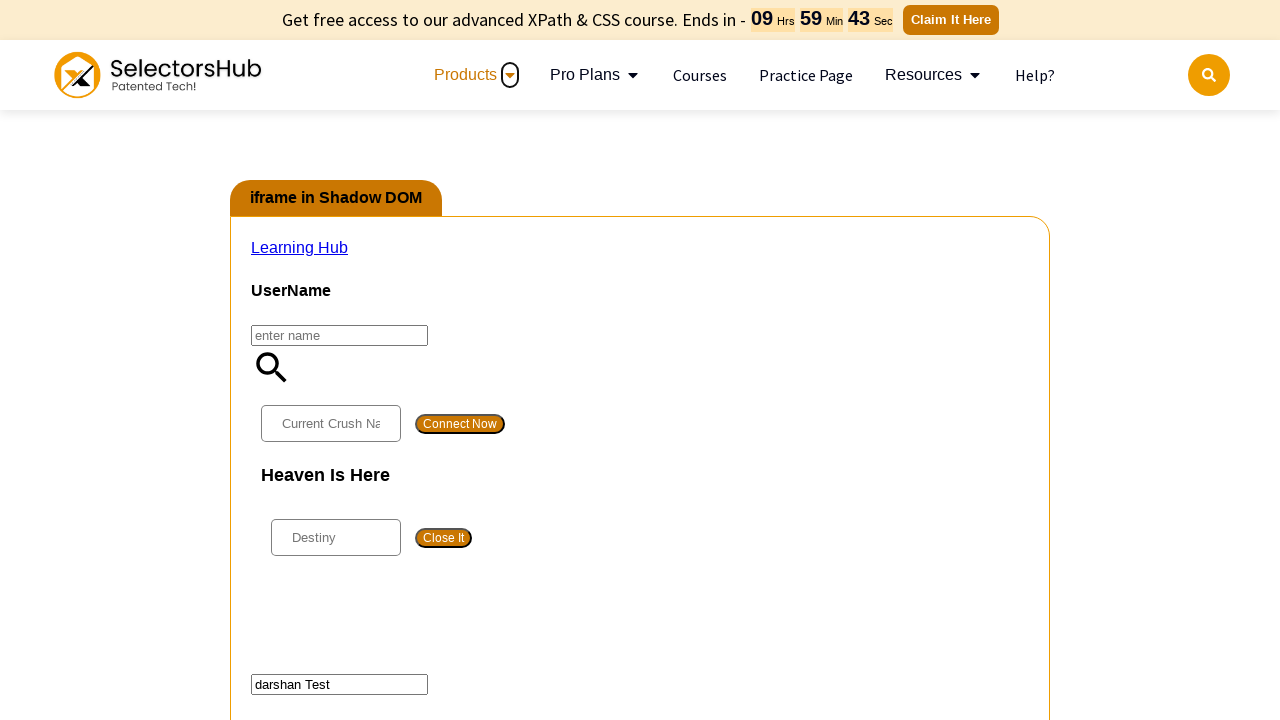

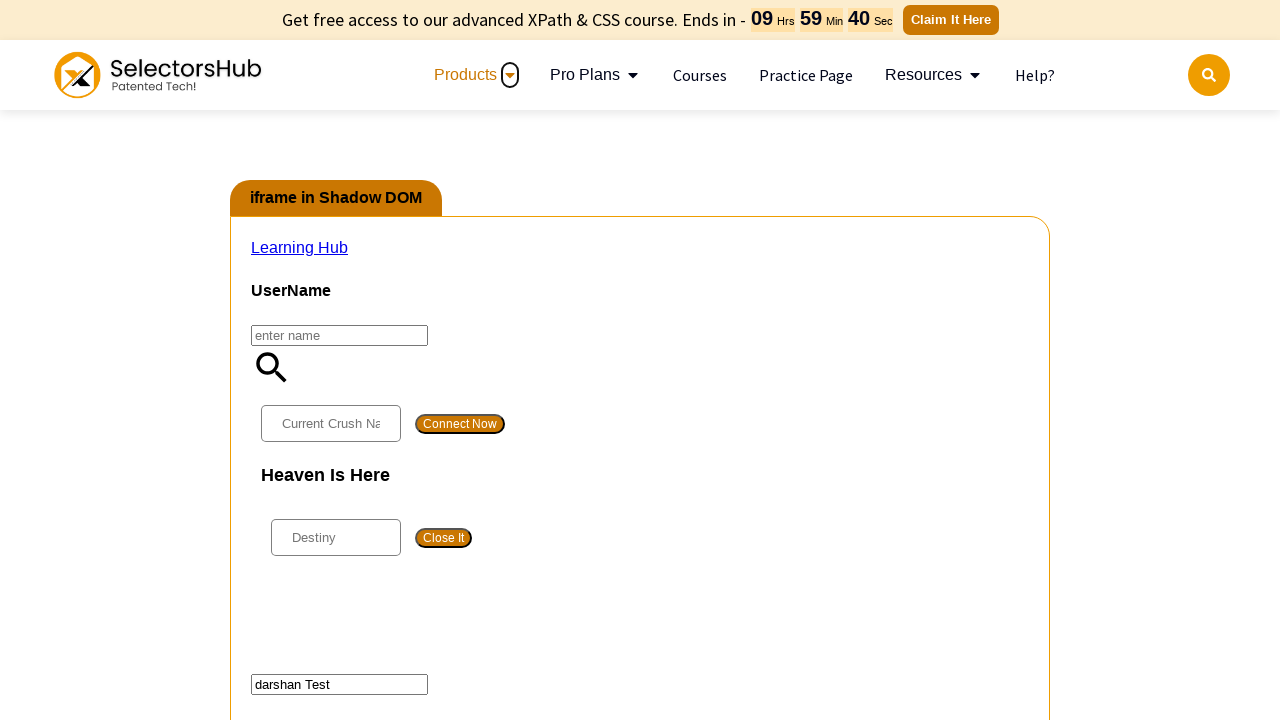